Navigates sequentially through three different websites: Coders Lab main page, MyStore test lab, and Hotel test lab

Starting URL: https://coderslab.pl/pl

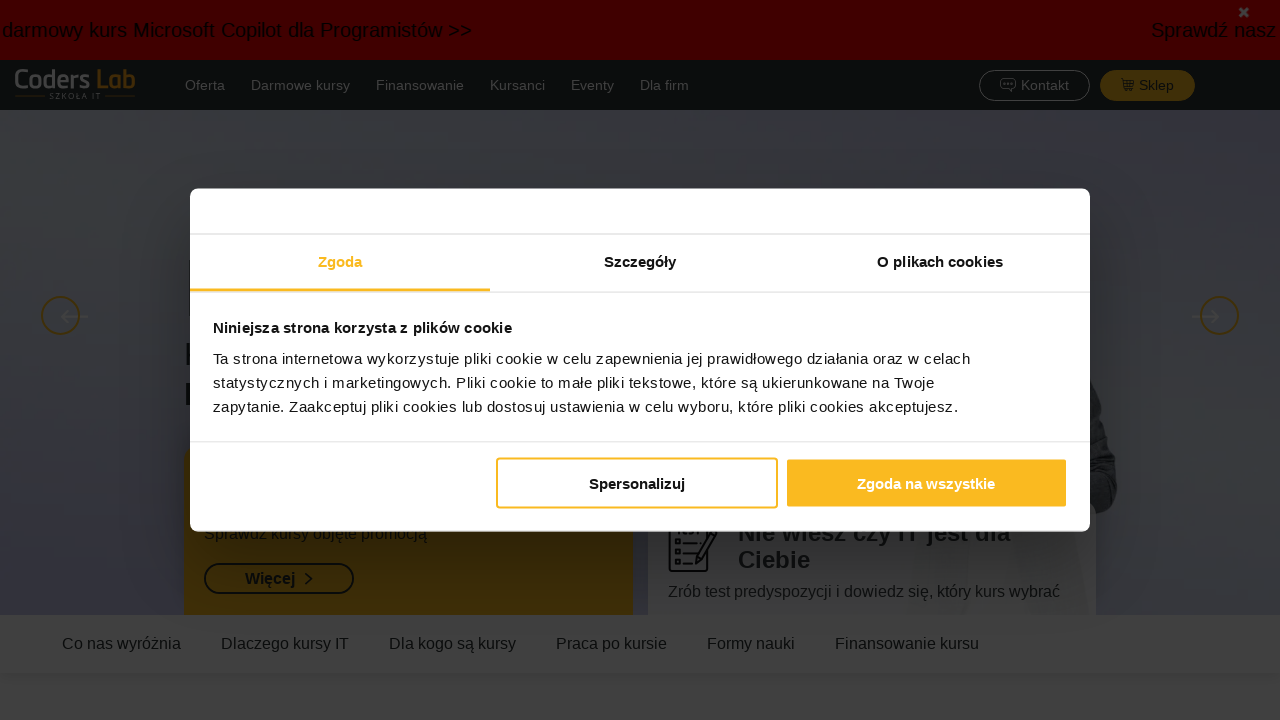

Navigated to MyStore test lab
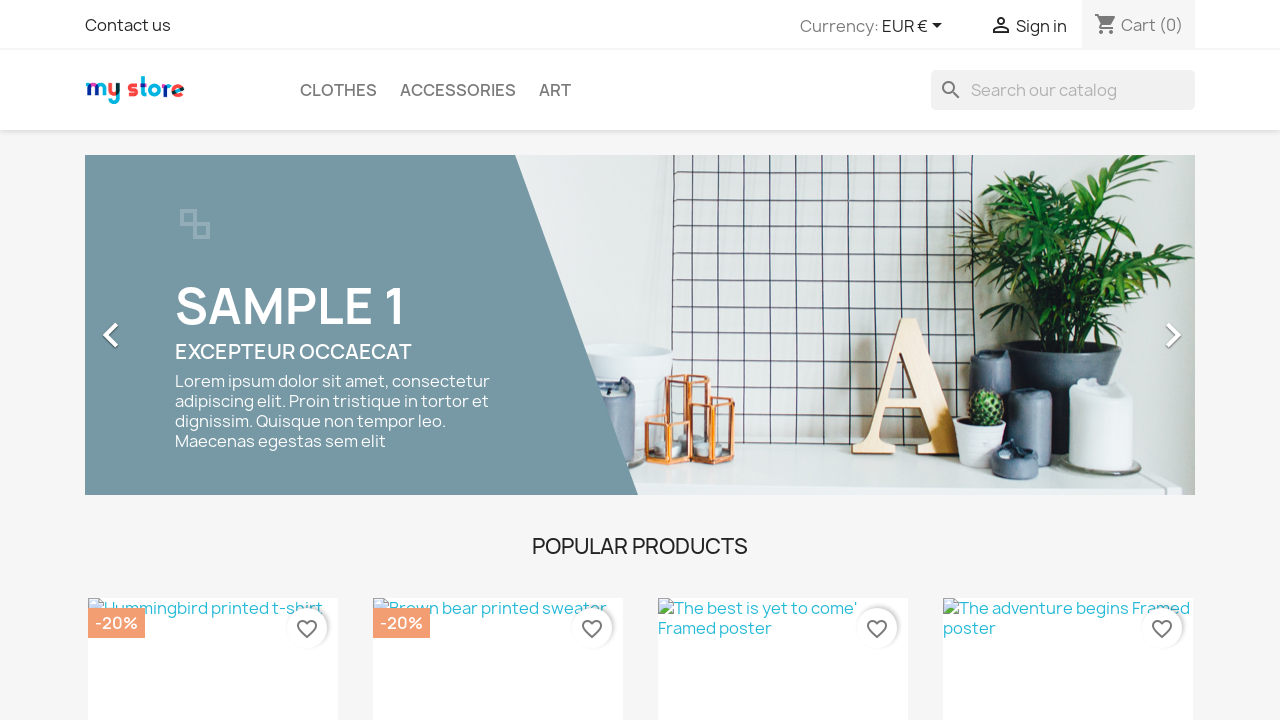

Navigated to Hotel test lab
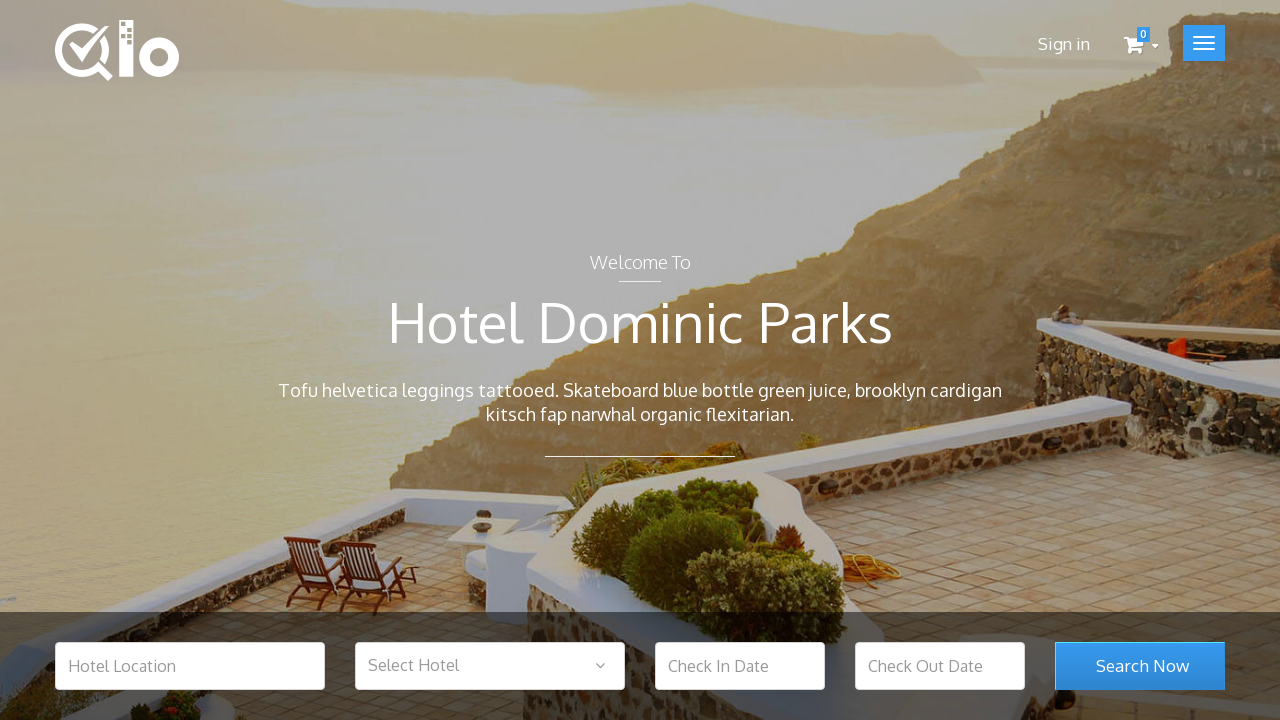

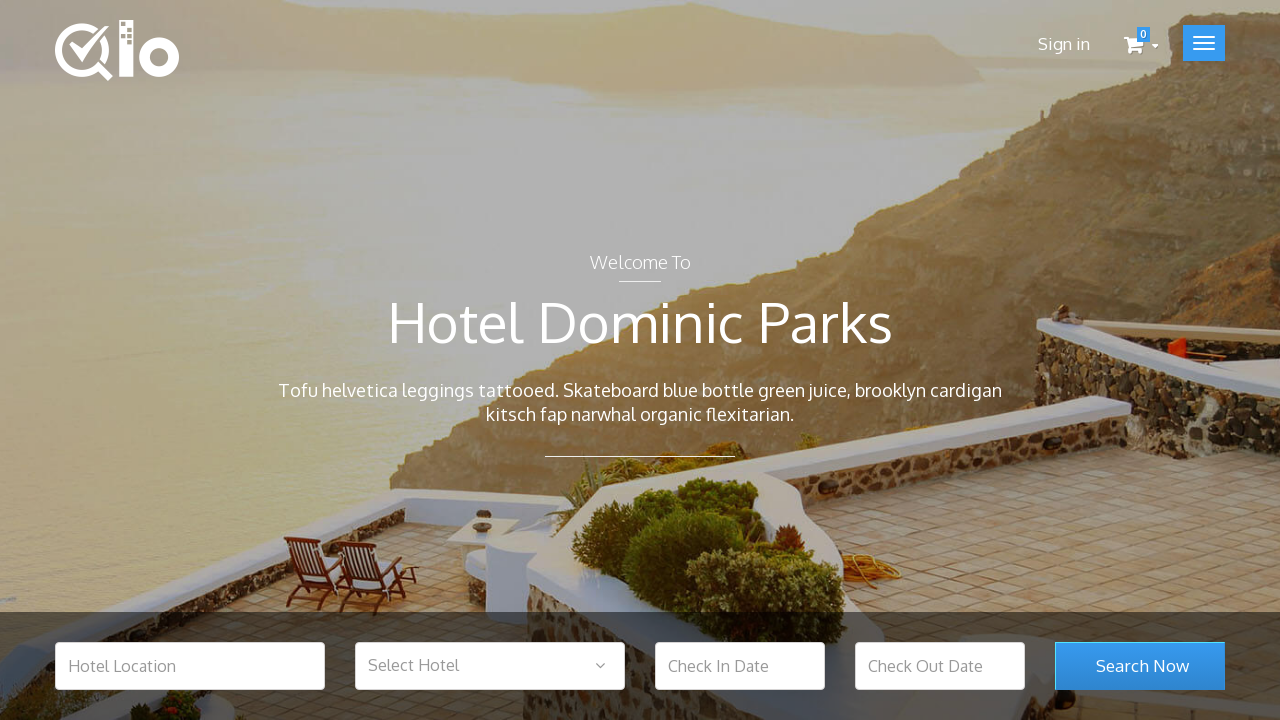